Tests opening multiple links in the footer section of a page by opening each link in a new tab using keyboard shortcuts and then iterating through all opened tabs to verify they loaded correctly

Starting URL: https://rahulshettyacademy.com/AutomationPractice/

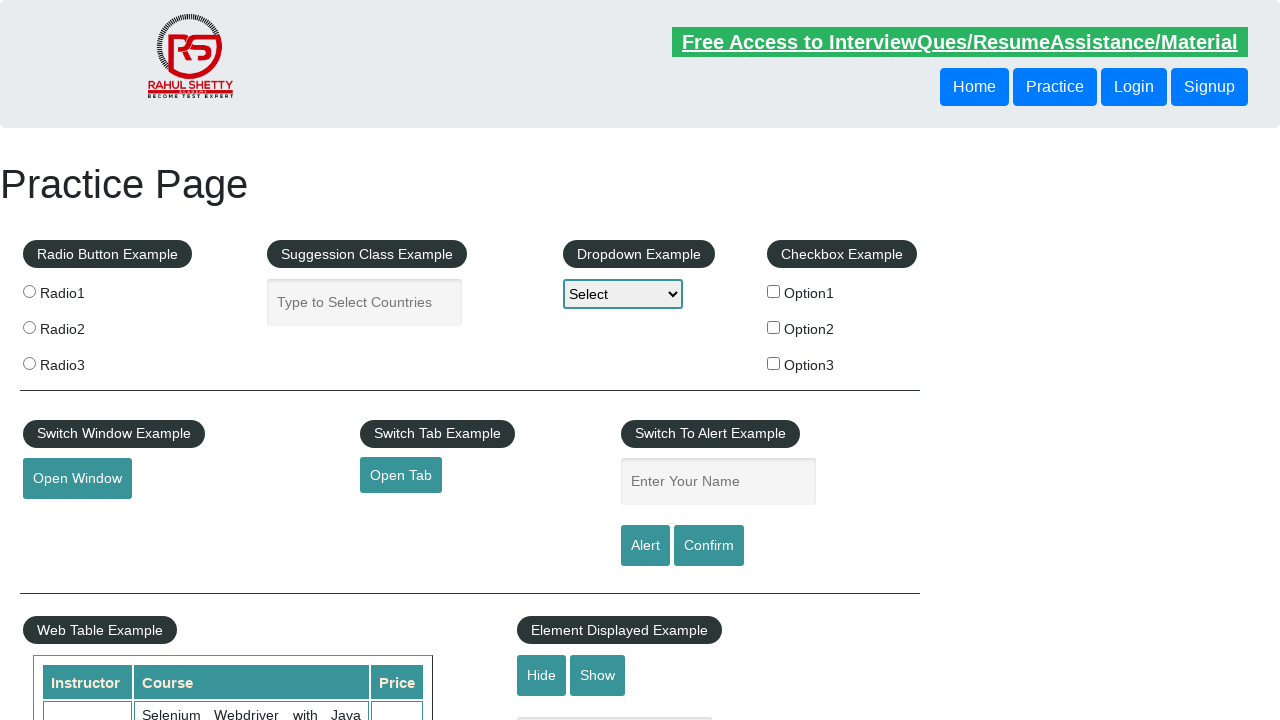

Counted total links on page: 27
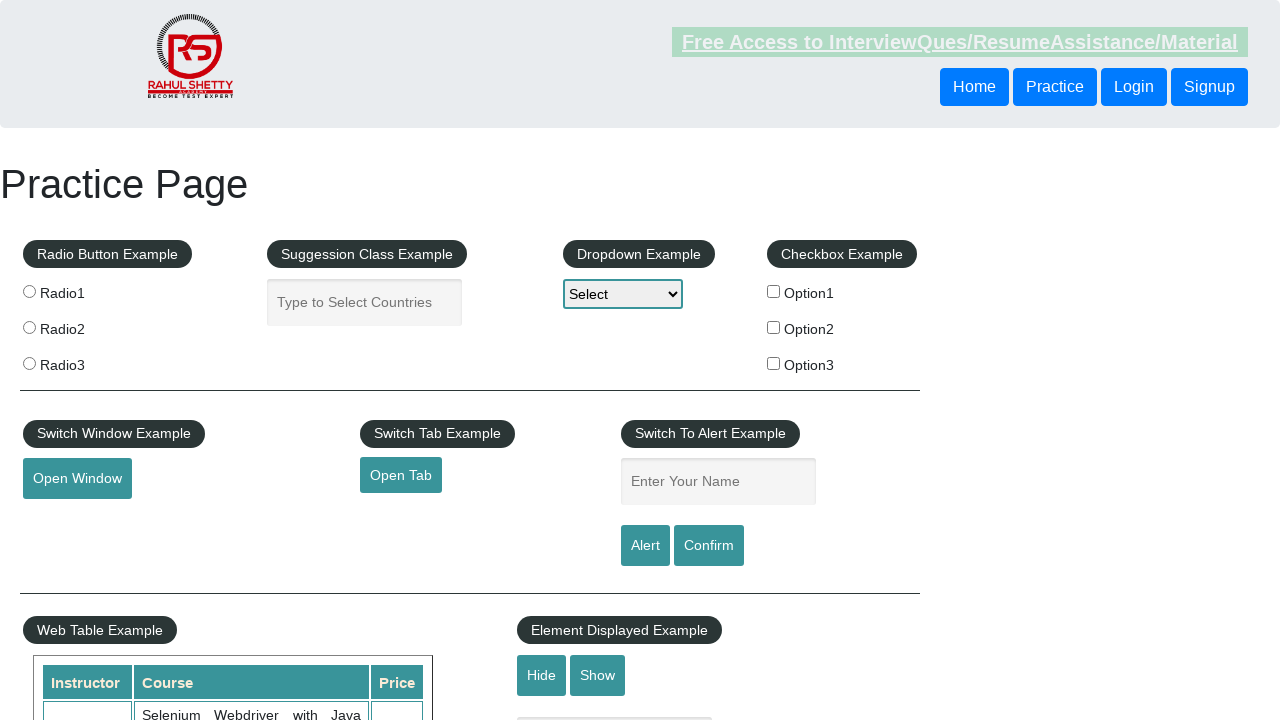

Counted footer section links: 20
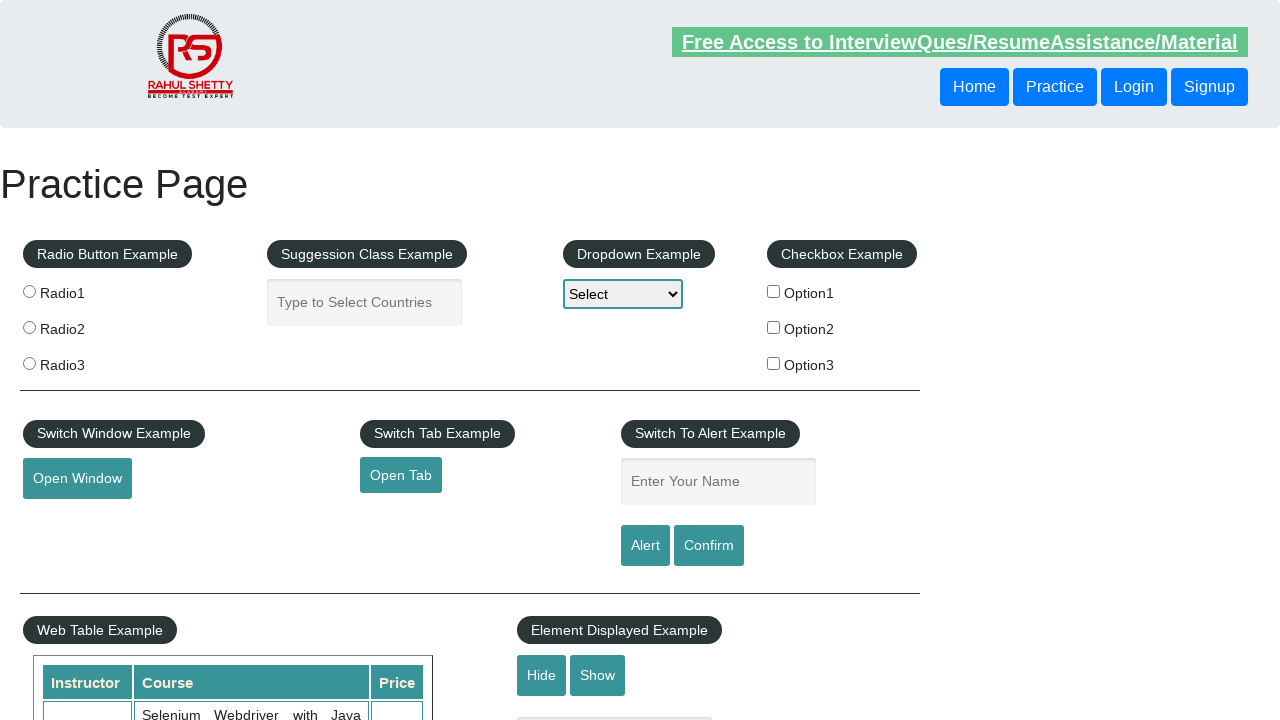

Counted first column footer links: 5
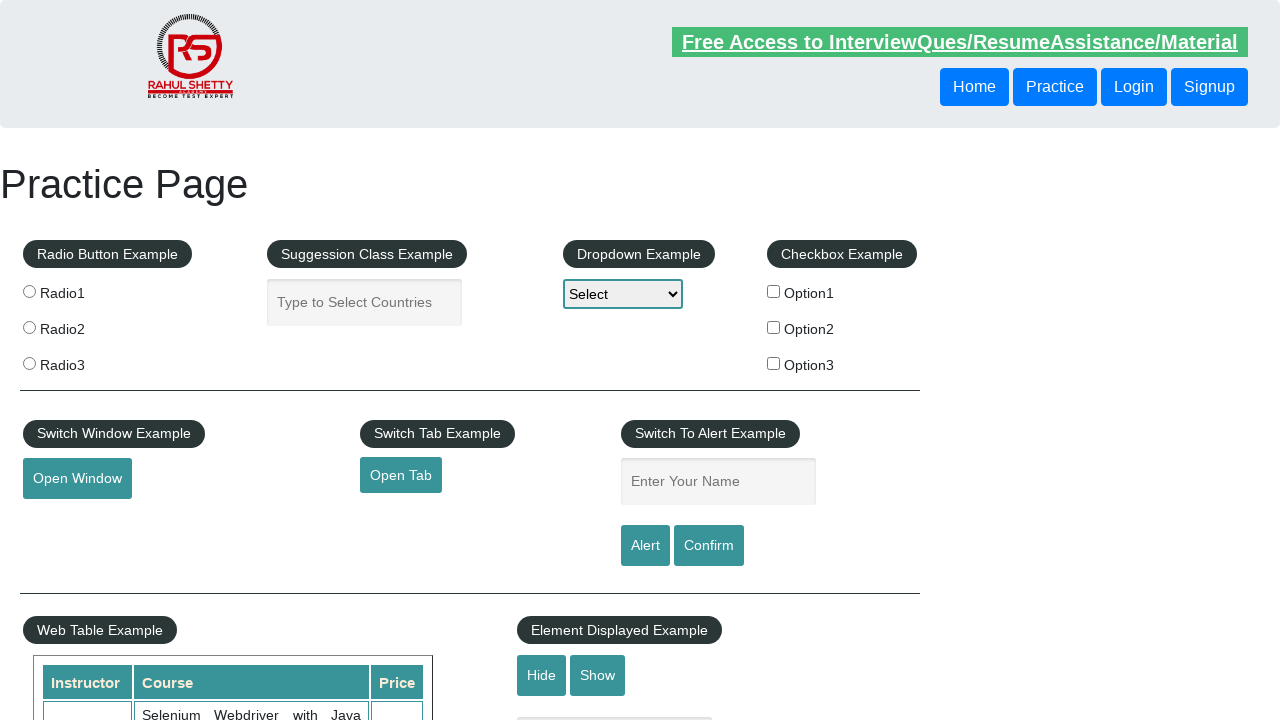

Opened footer link 1 in new tab using Ctrl+Click at (68, 520) on xpath=//tbody/tr/td[1]/ul[1] >> a >> nth=1
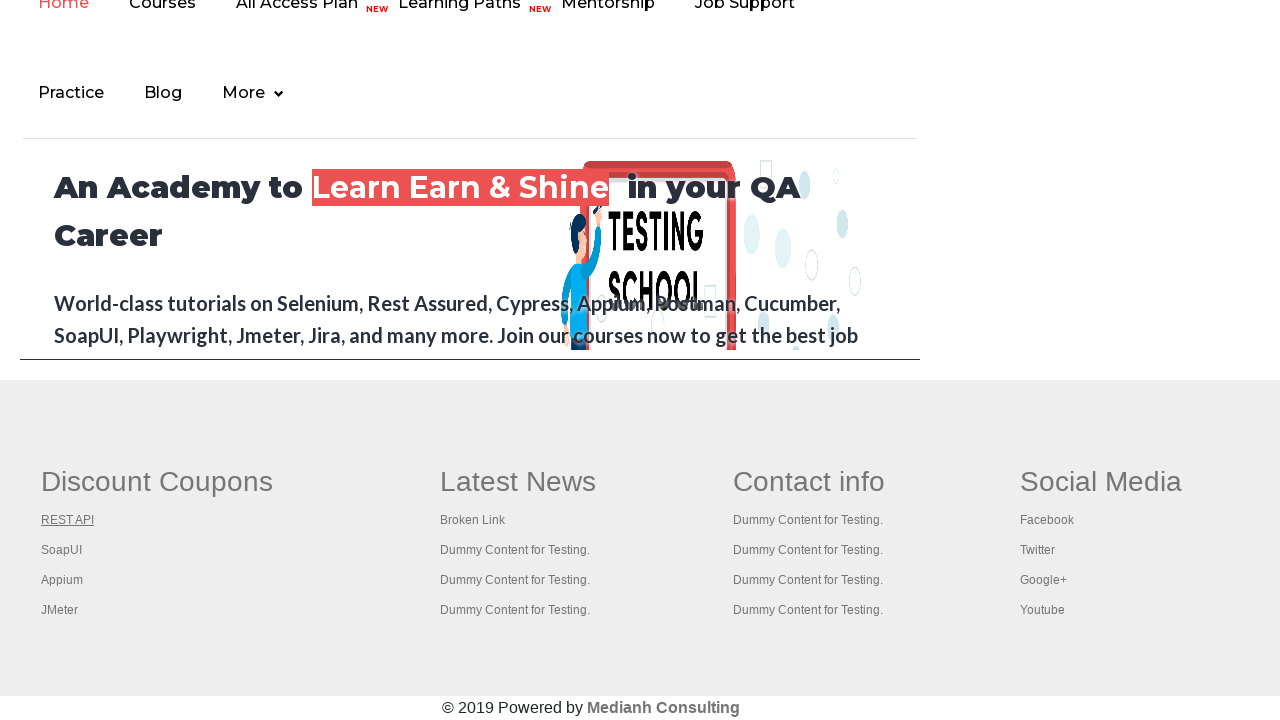

Waited 300ms for new tab to load
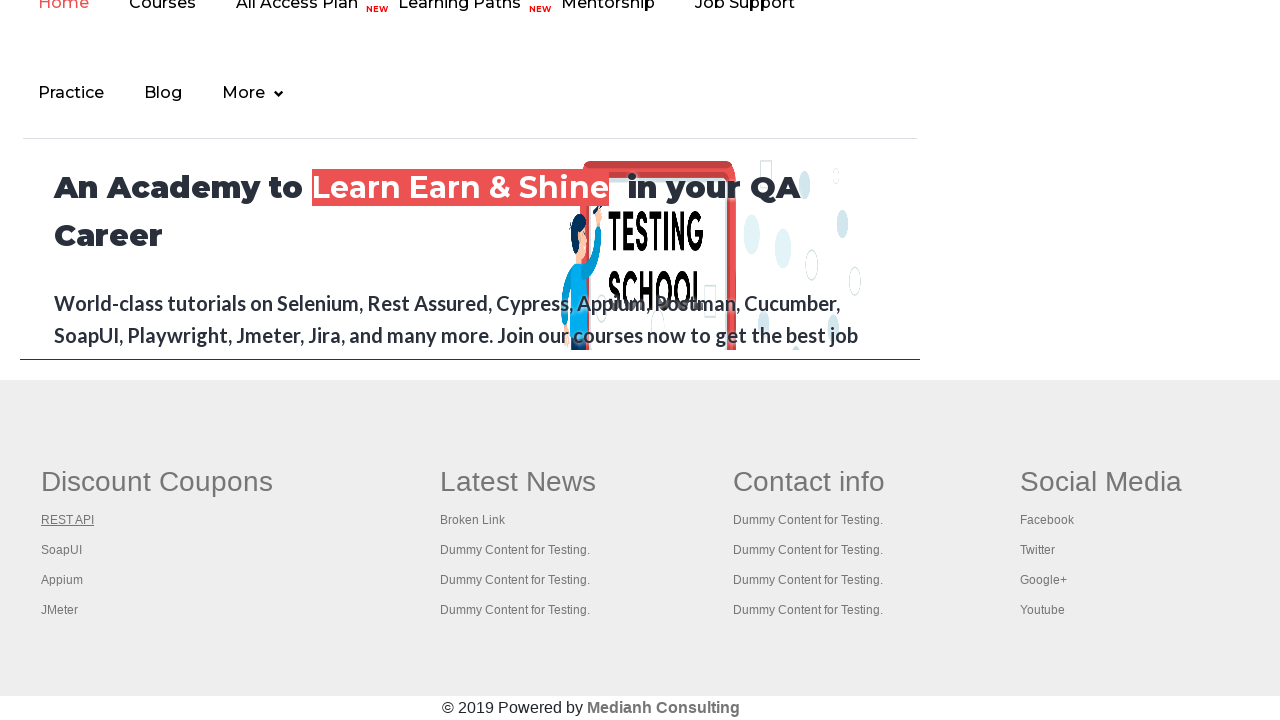

Opened footer link 2 in new tab using Ctrl+Click at (62, 550) on xpath=//tbody/tr/td[1]/ul[1] >> a >> nth=2
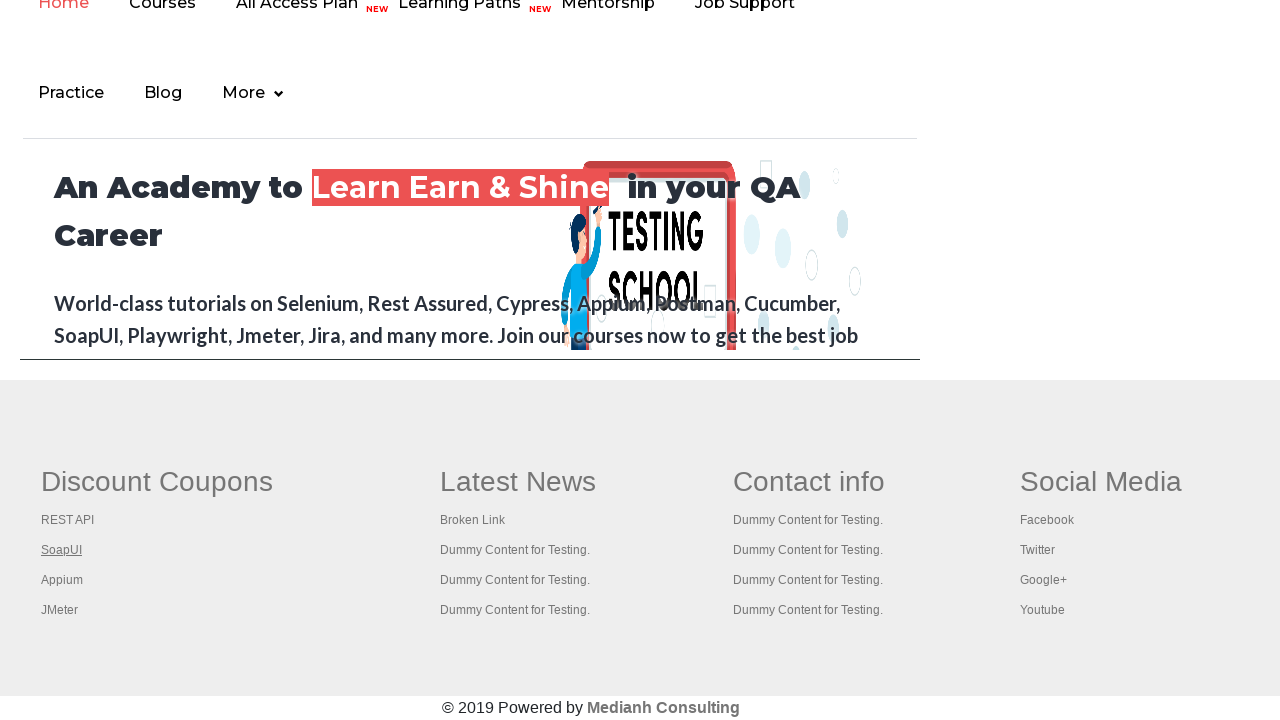

Waited 300ms for new tab to load
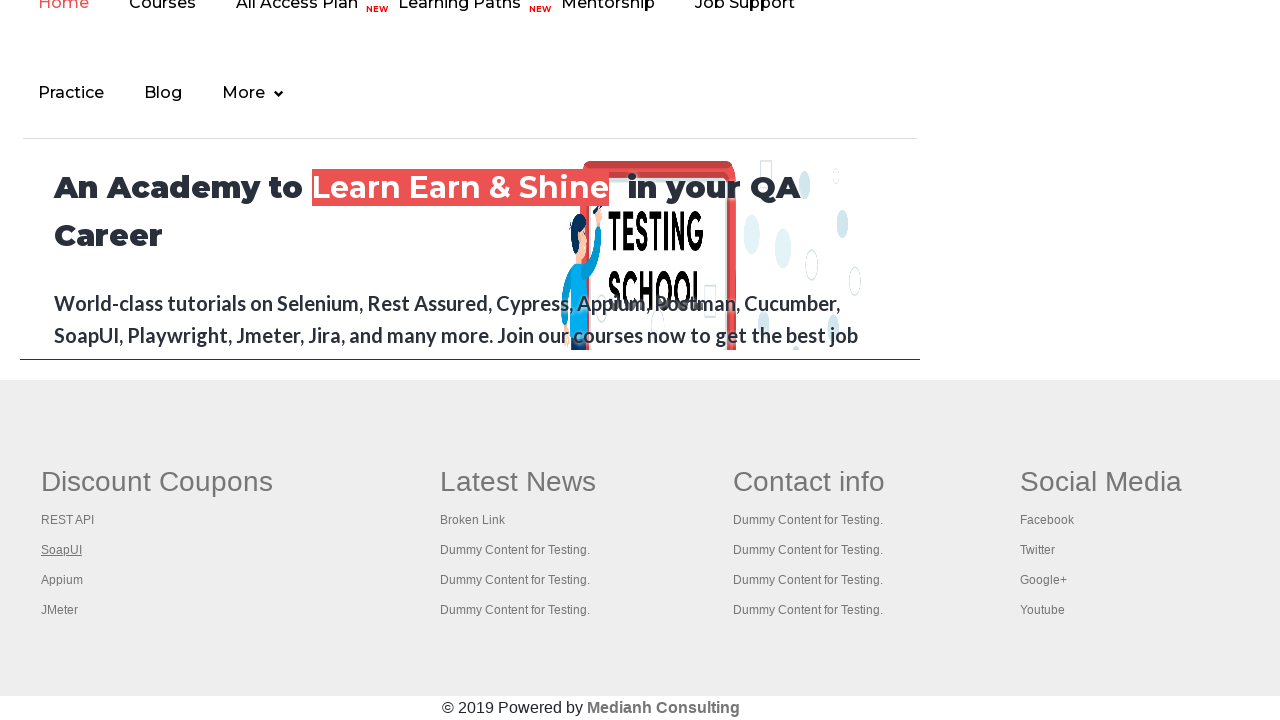

Opened footer link 3 in new tab using Ctrl+Click at (62, 580) on xpath=//tbody/tr/td[1]/ul[1] >> a >> nth=3
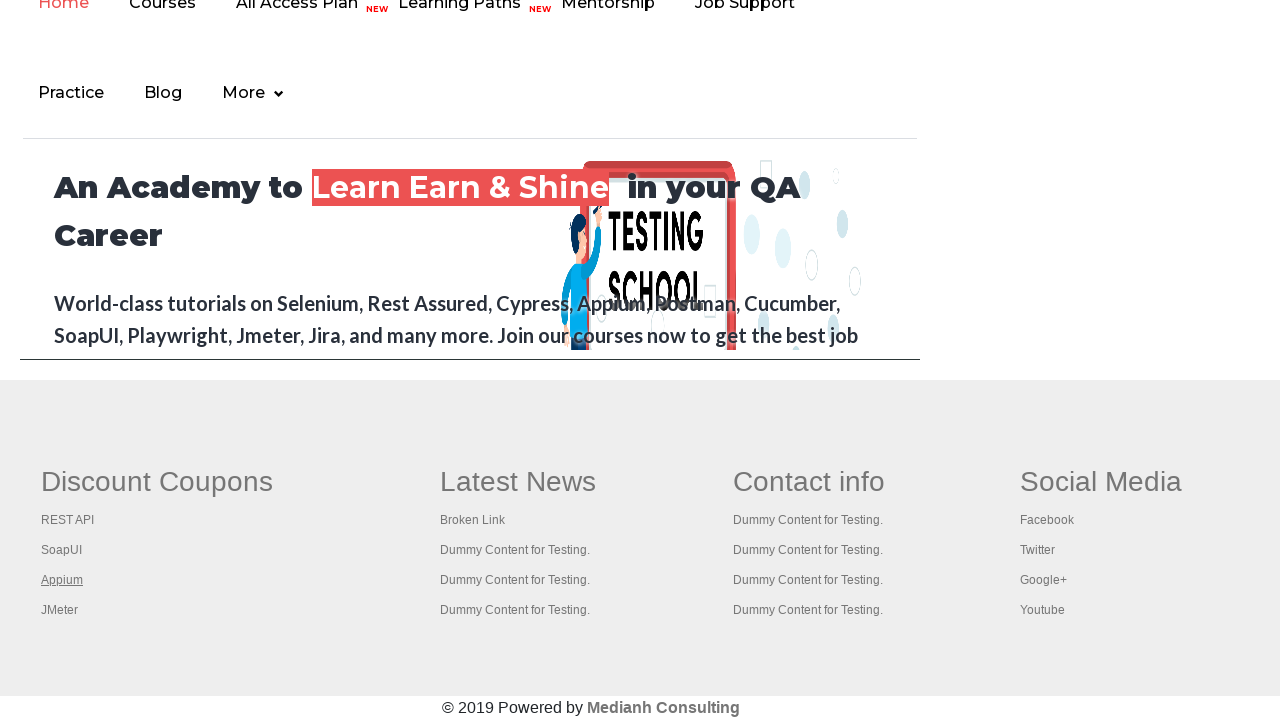

Waited 300ms for new tab to load
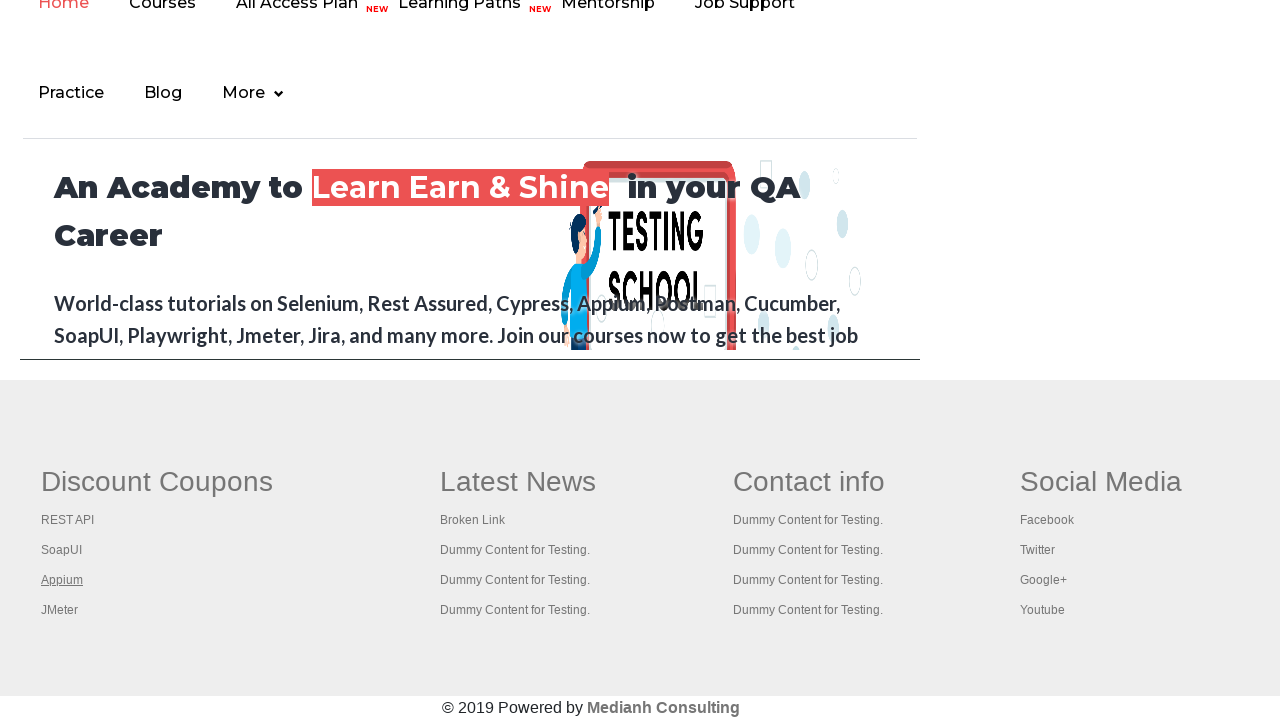

Opened footer link 4 in new tab using Ctrl+Click at (60, 610) on xpath=//tbody/tr/td[1]/ul[1] >> a >> nth=4
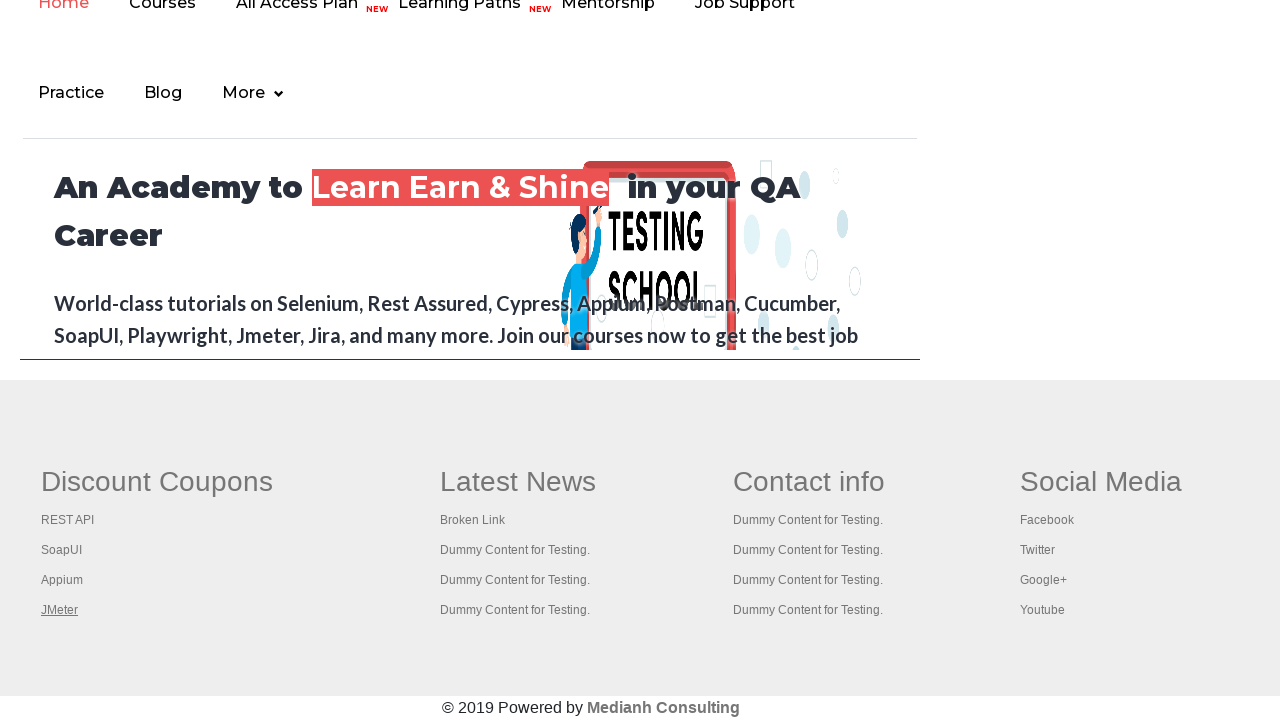

Waited 300ms for new tab to load
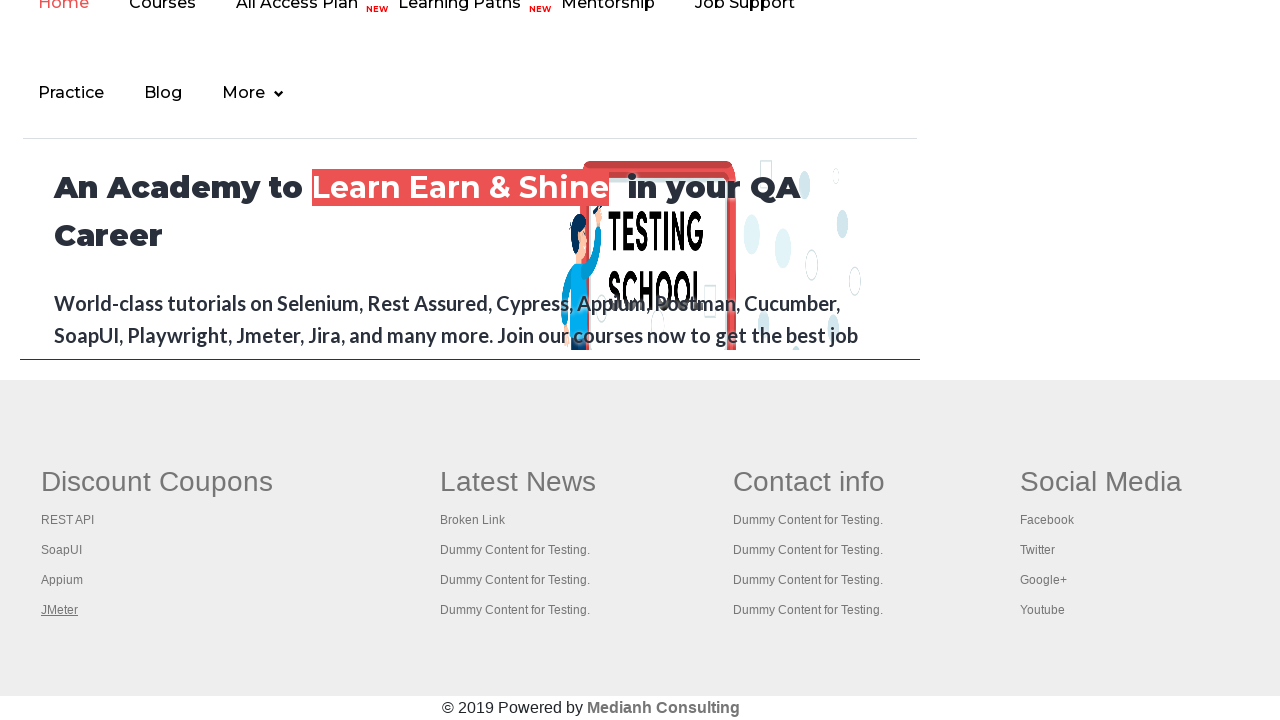

Retrieved all open pages/tabs: 5 total
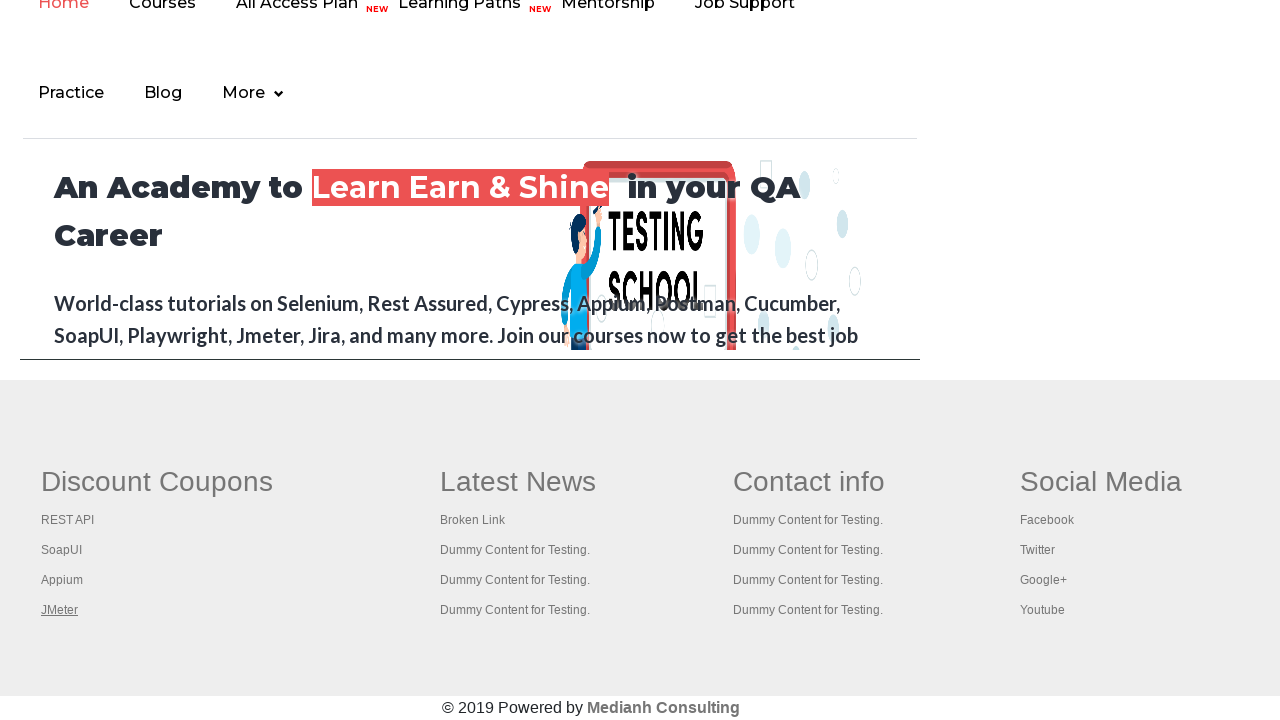

Verified page loaded with title: Practice Page
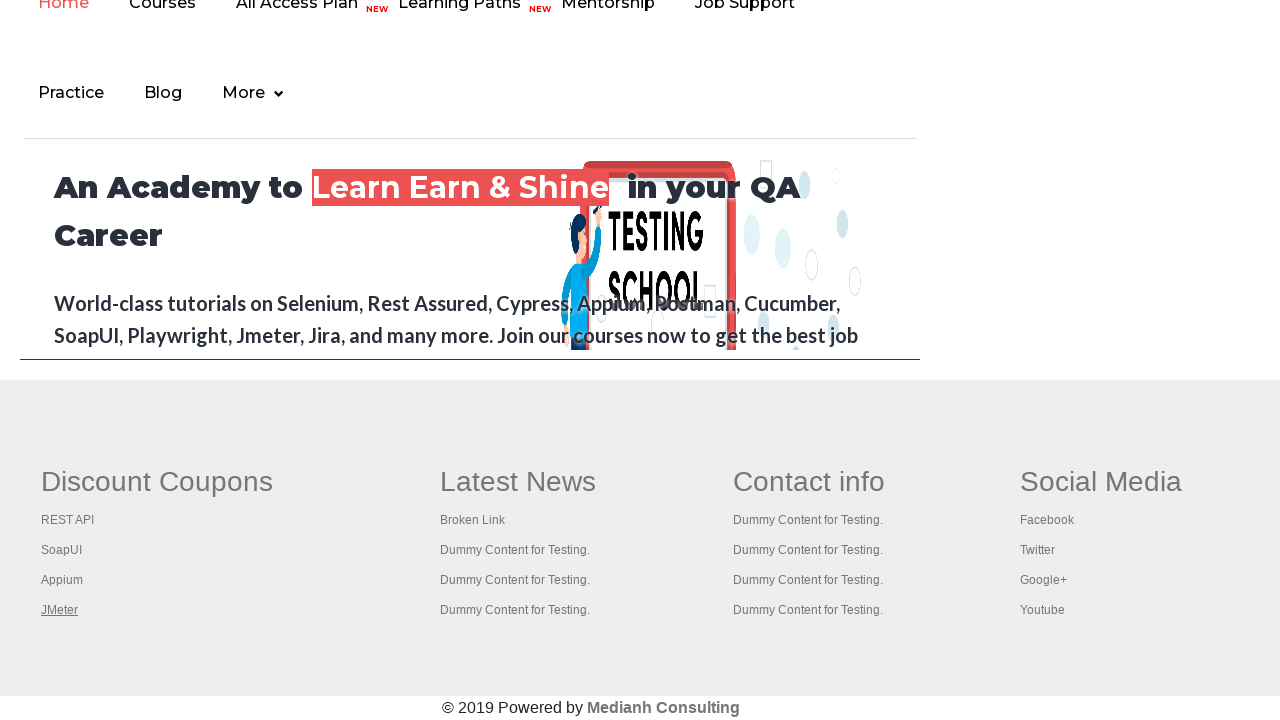

Verified page loaded with title: REST API Tutorial
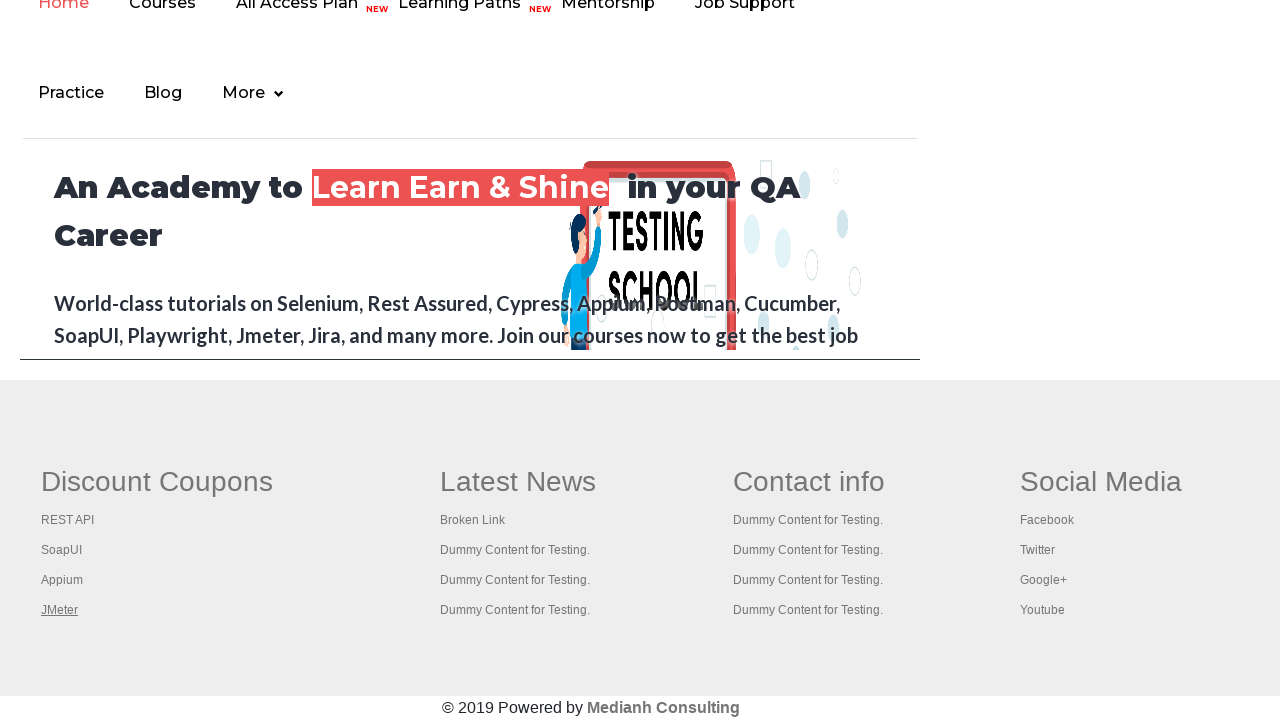

Verified page loaded with title: The World’s Most Popular API Testing Tool | SoapUI
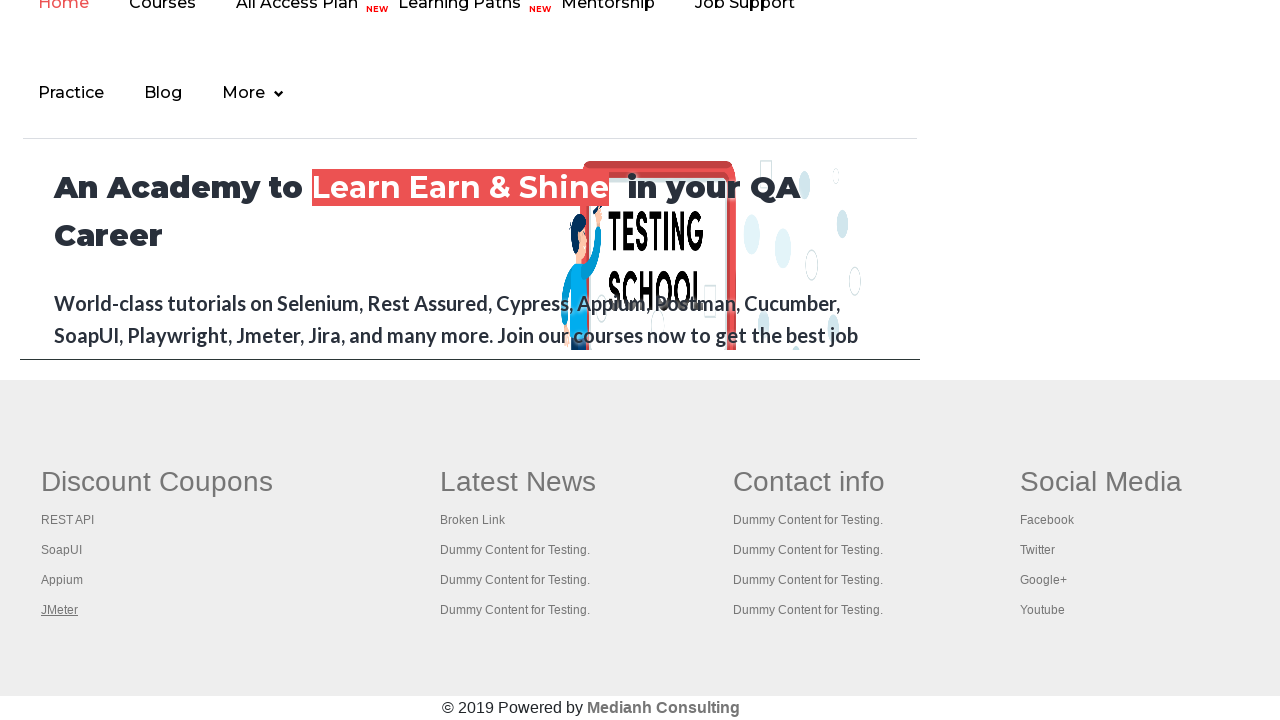

Verified page loaded with title: Appium tutorial for Mobile Apps testing | RahulShetty Academy | Rahul
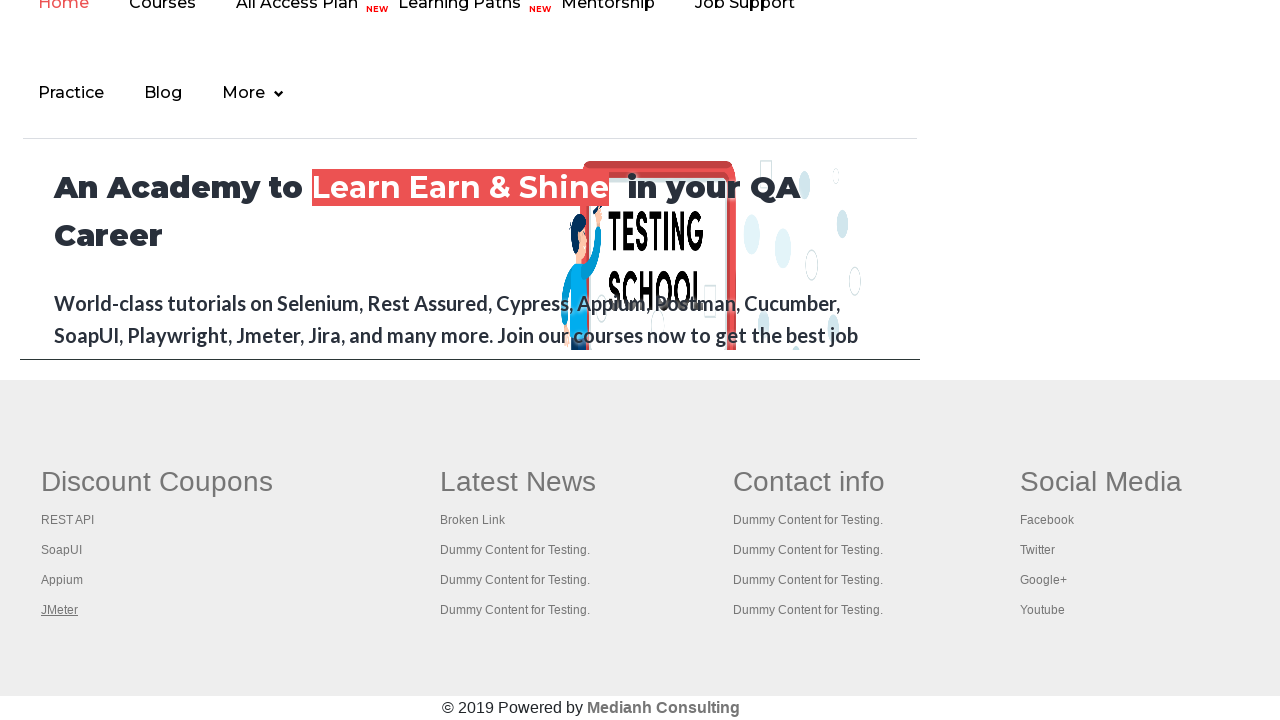

Verified page loaded with title: Apache JMeter - Apache JMeter™
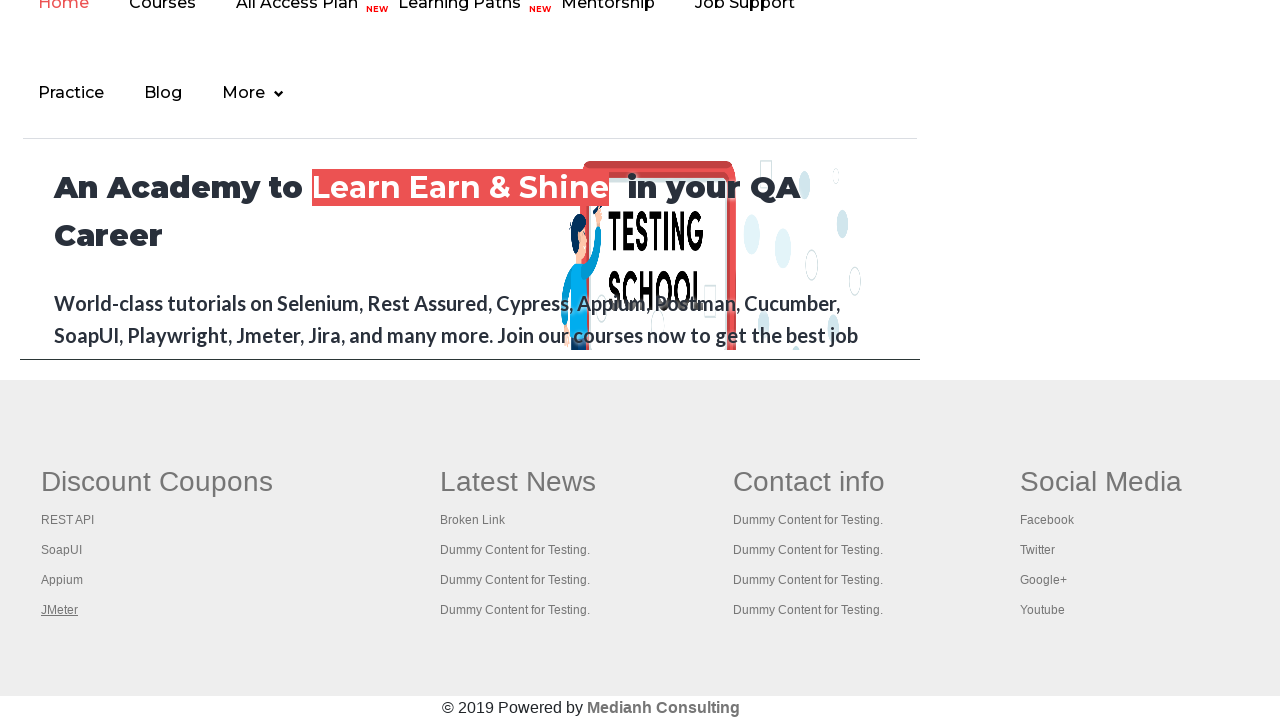

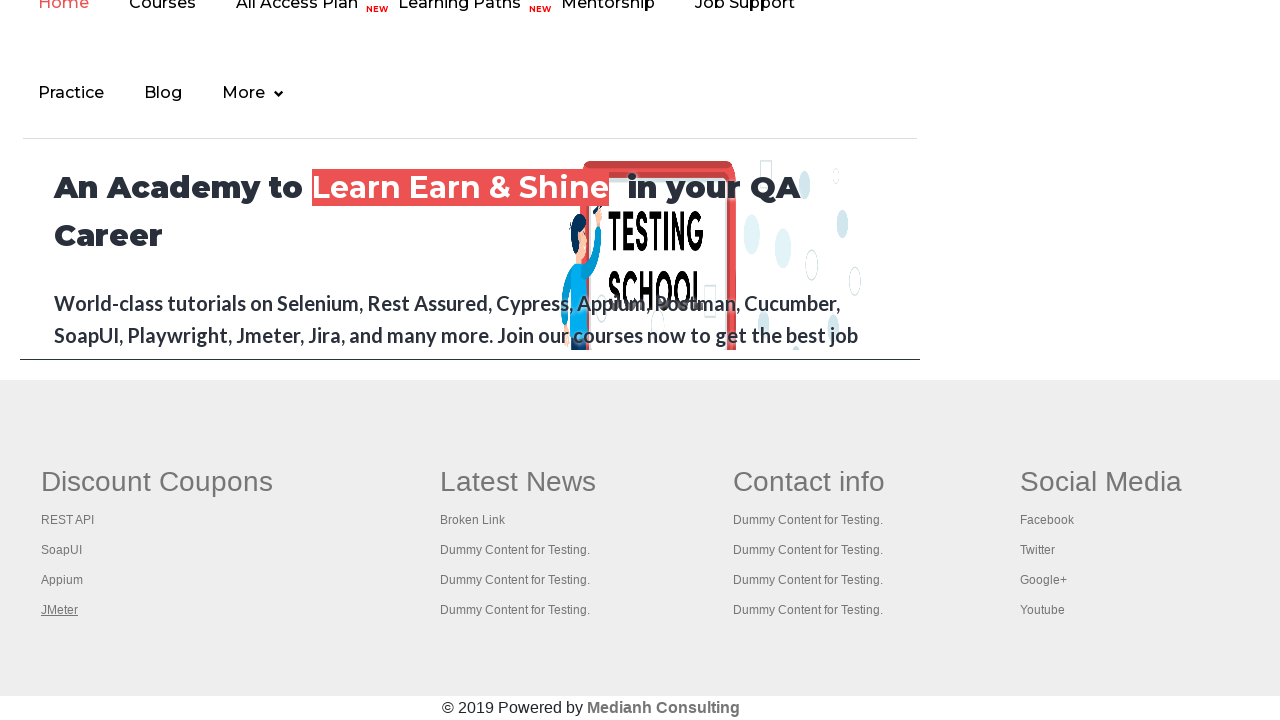